Tests drag-and-drop functionality on the jQueryUI demo page by dragging an element onto a drop target within an iframe, then navigates to the Resizable demo.

Starting URL: https://jqueryui.com/droppable/

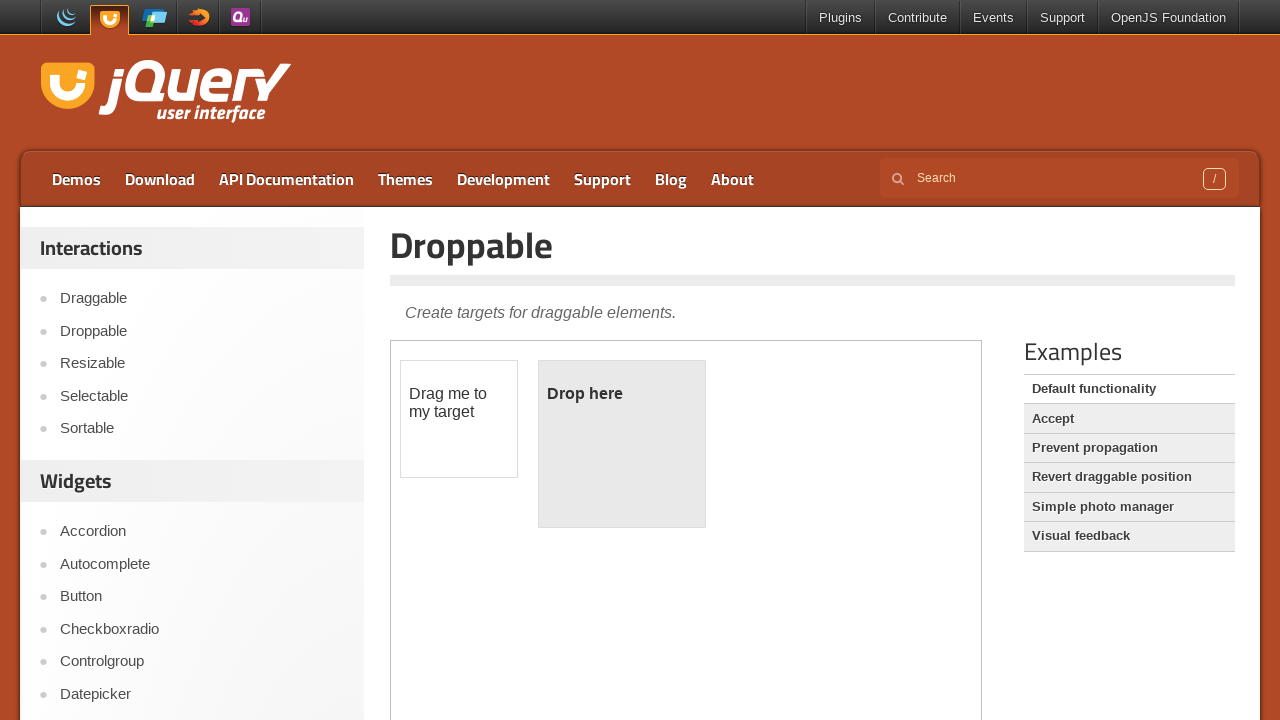

Located the demo iframe containing drag-and-drop elements
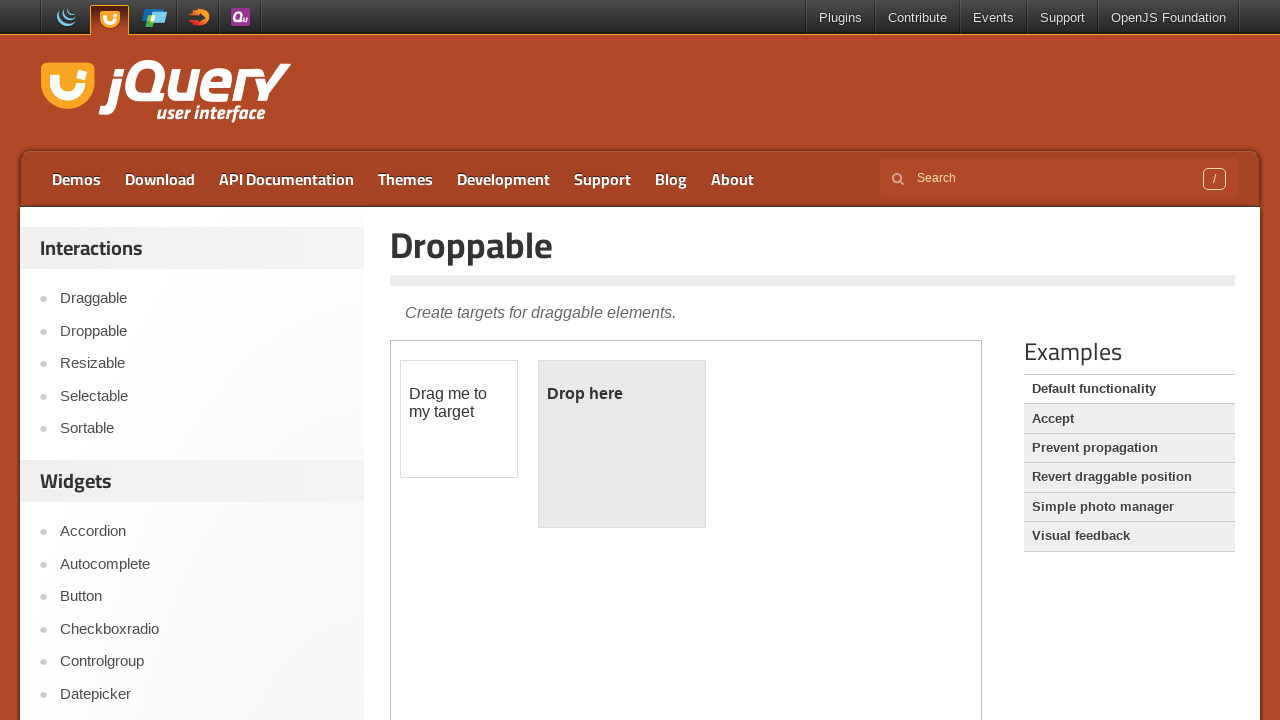

Located the draggable element within the iframe
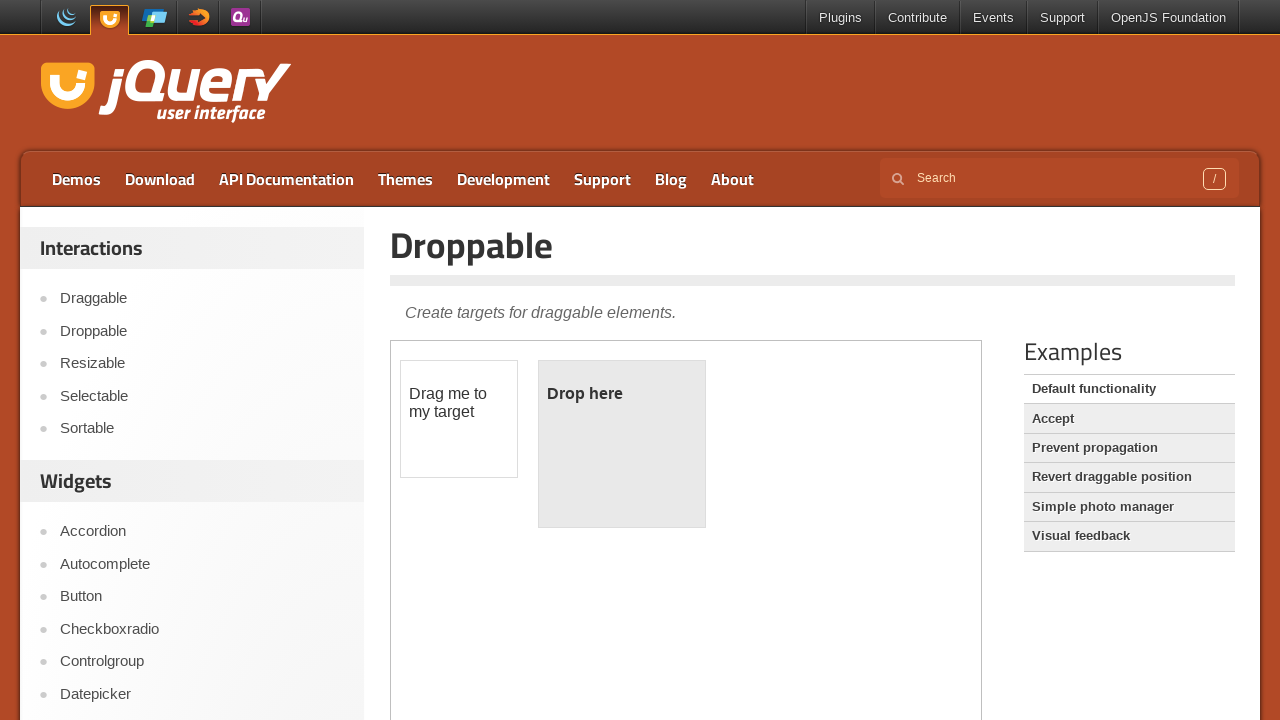

Located the droppable target element within the iframe
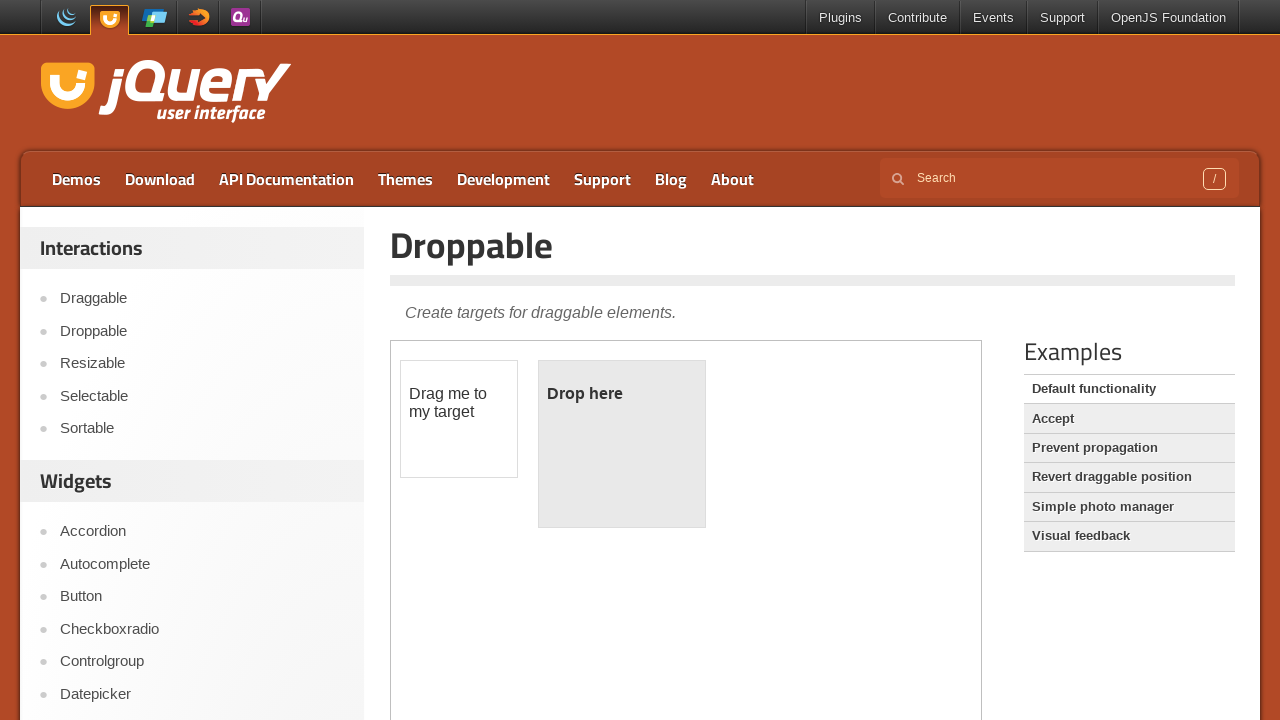

Dragged the element onto the drop target at (622, 444)
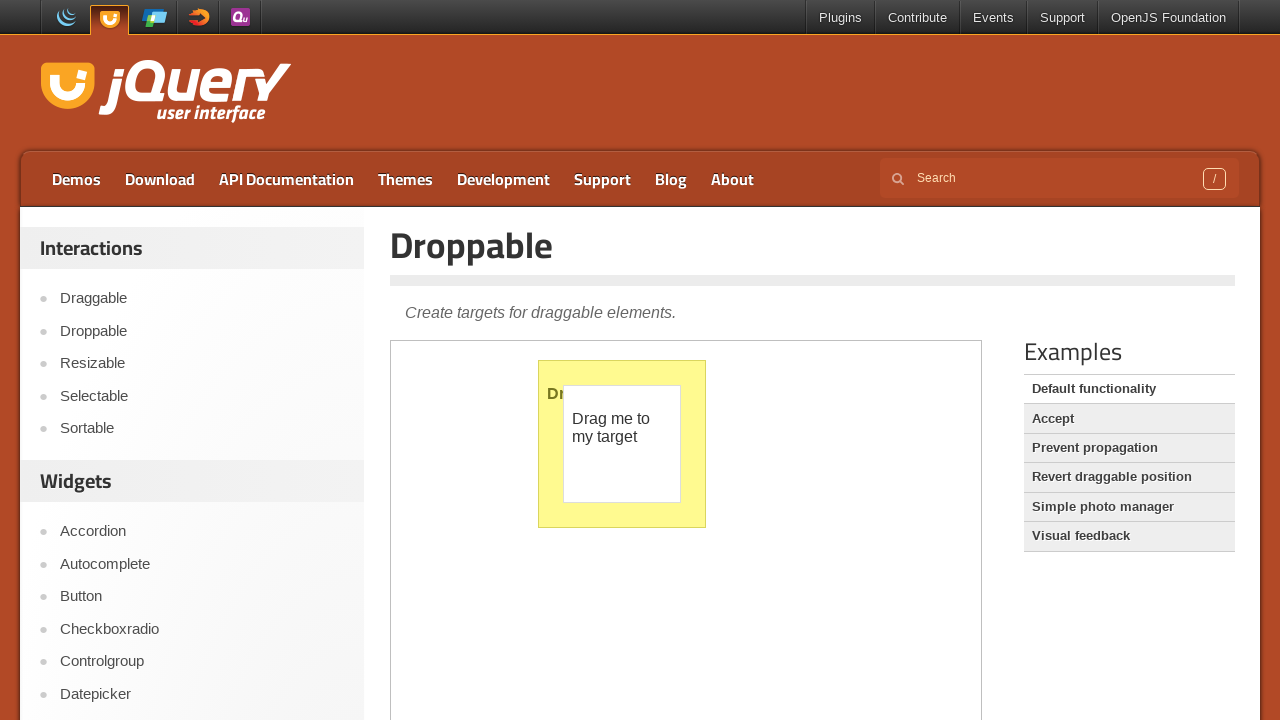

Clicked on the Resizable link to navigate to the Resizable demo at (202, 364) on a:text('Resizable')
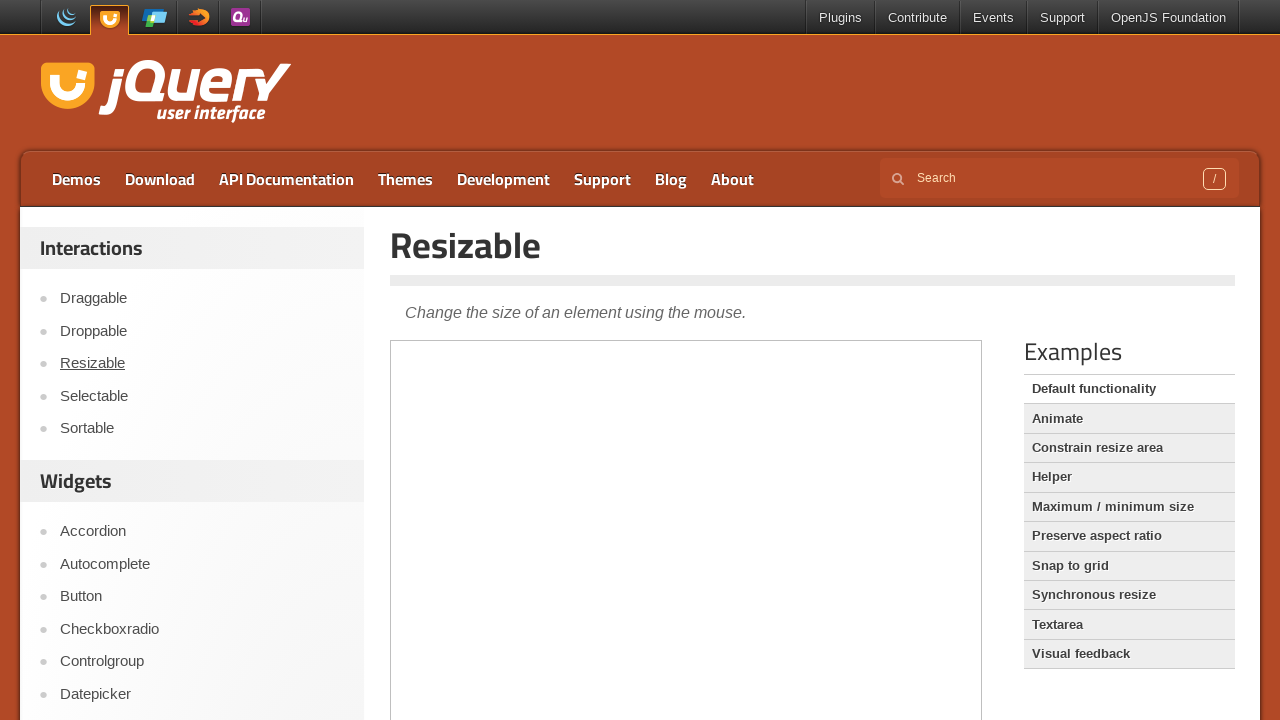

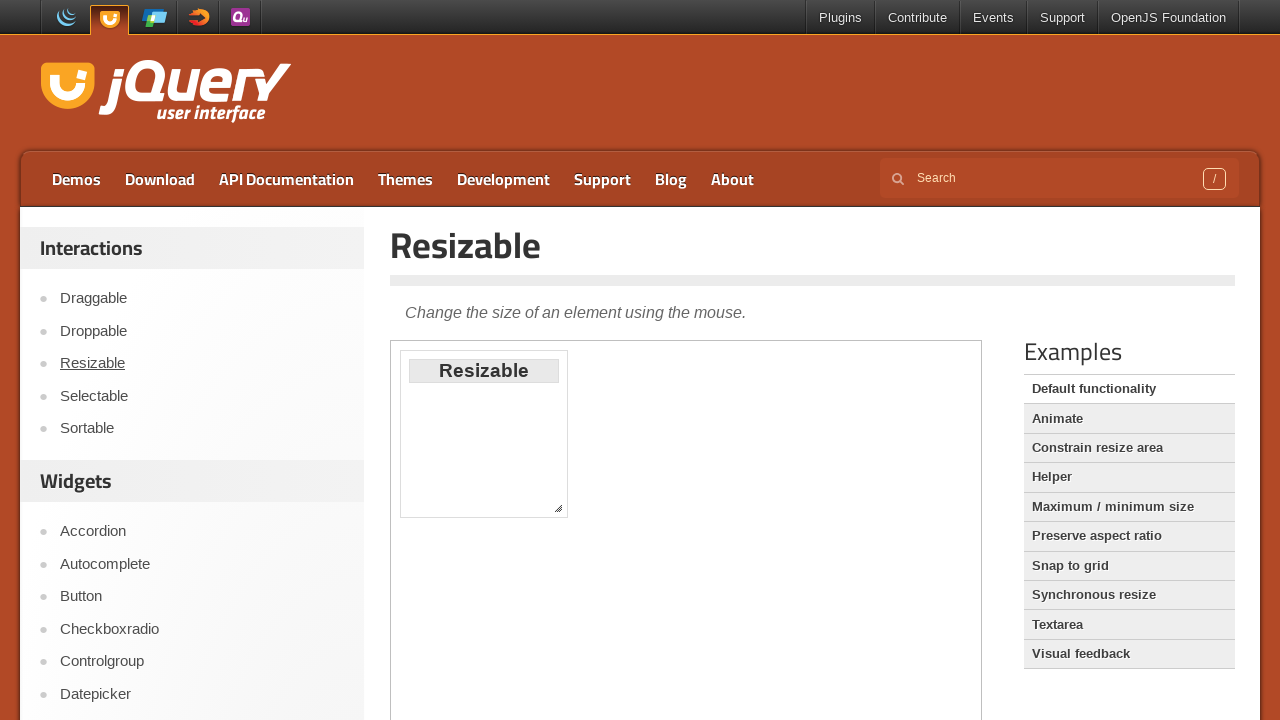